Tests a registration form by filling in required fields in the first block and verifying successful registration message

Starting URL: http://suninjuly.github.io/registration1.html

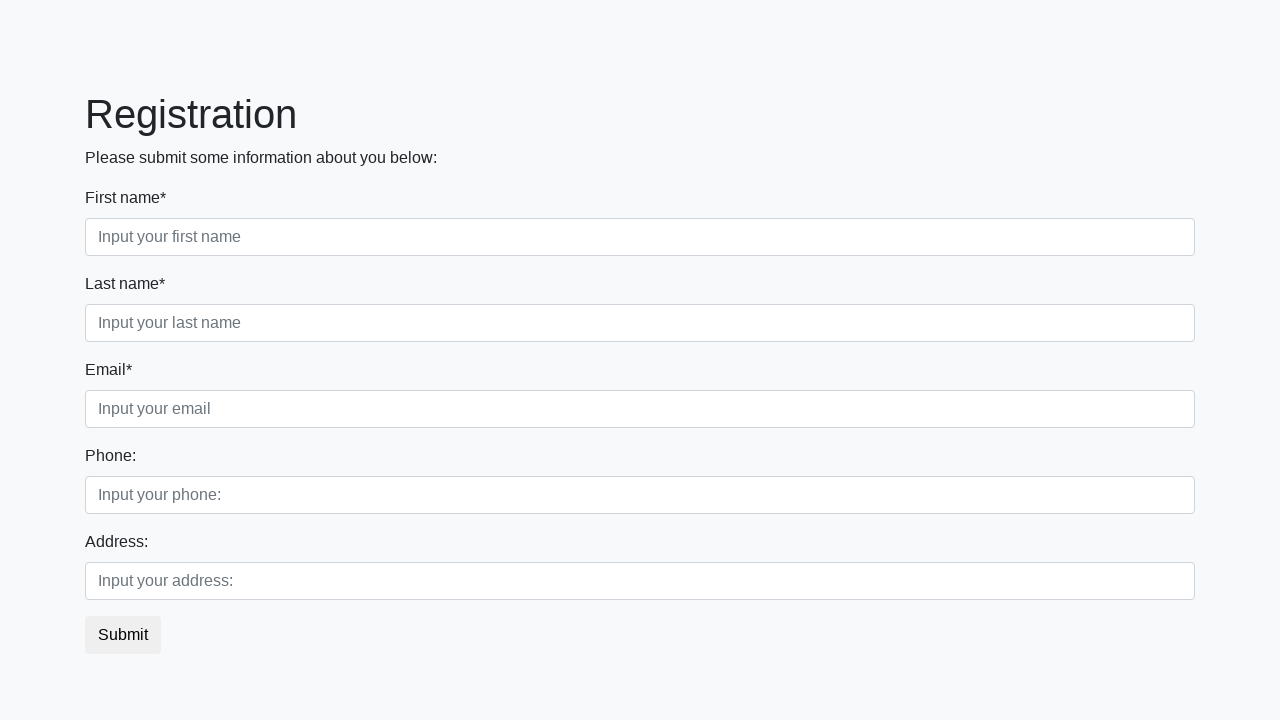

Located all input fields in the first block
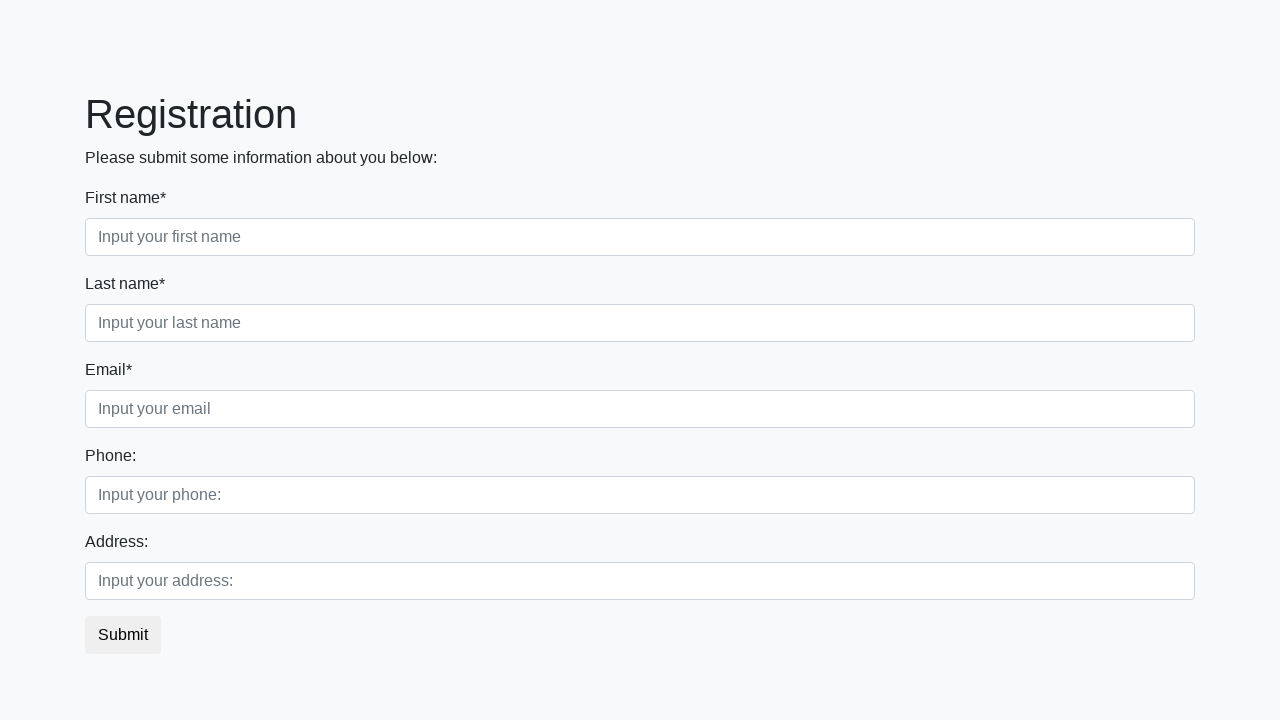

Filled input field with '123'
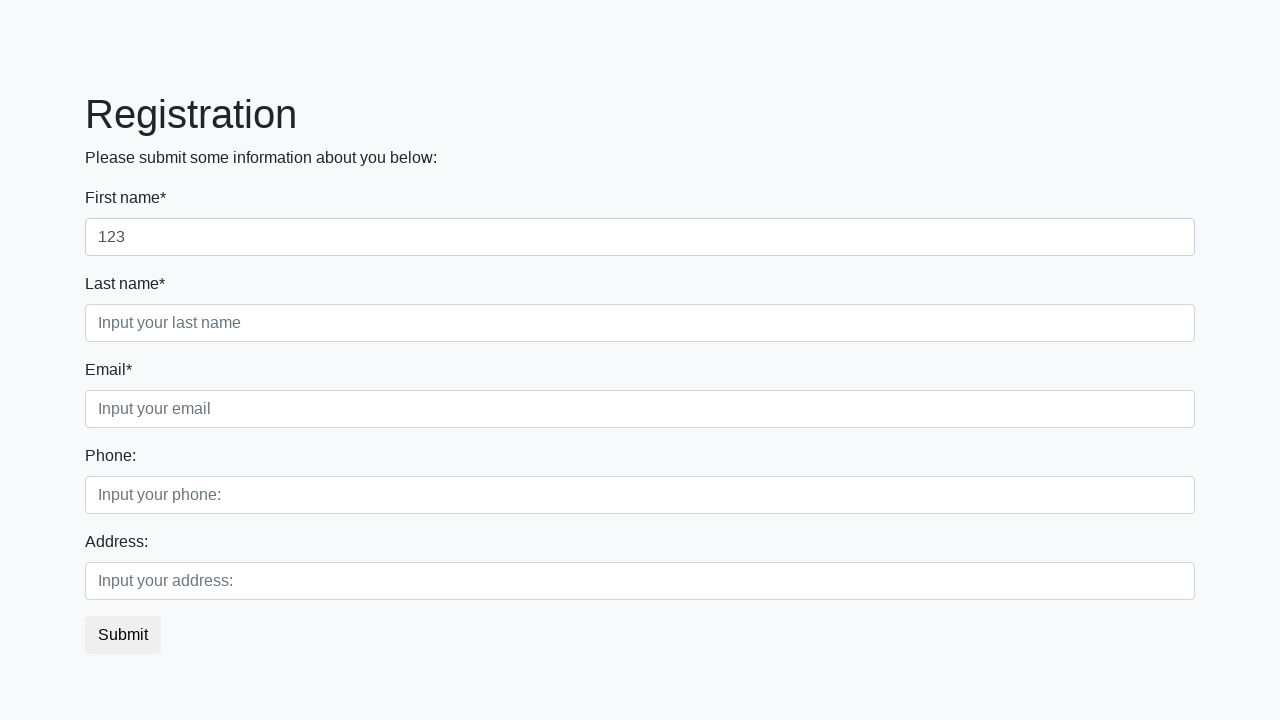

Filled input field with '123'
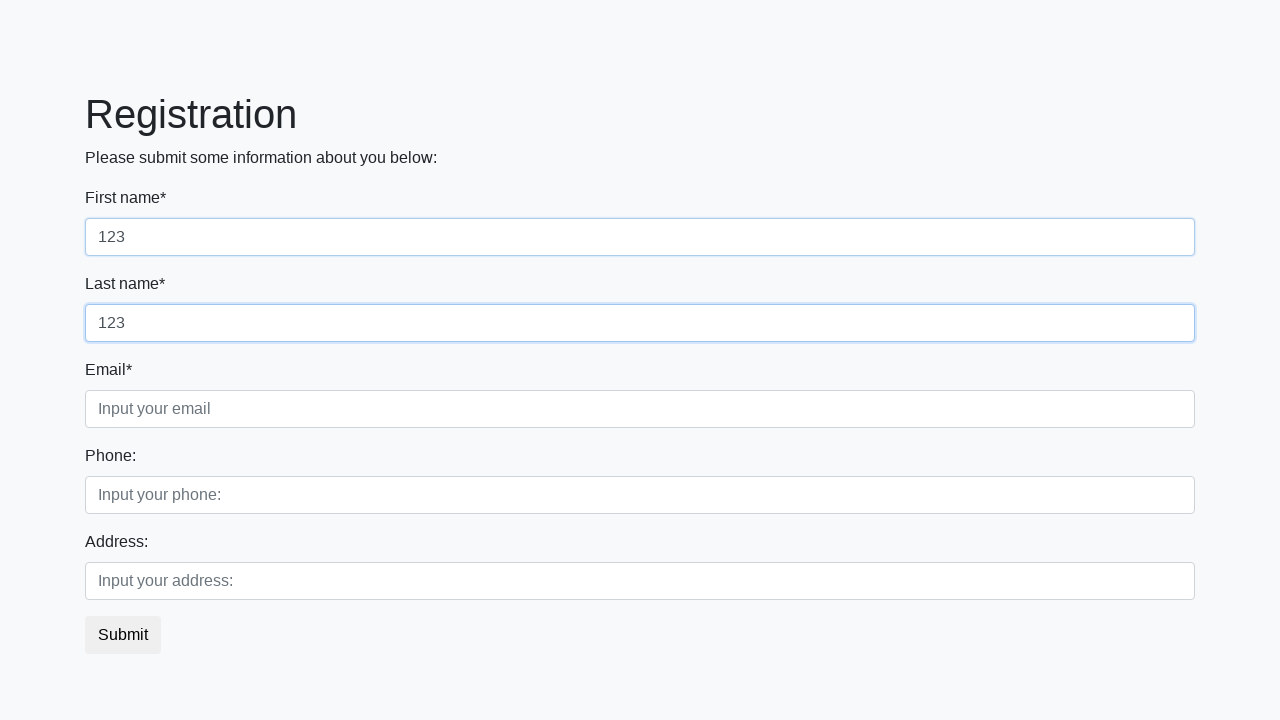

Filled input field with '123'
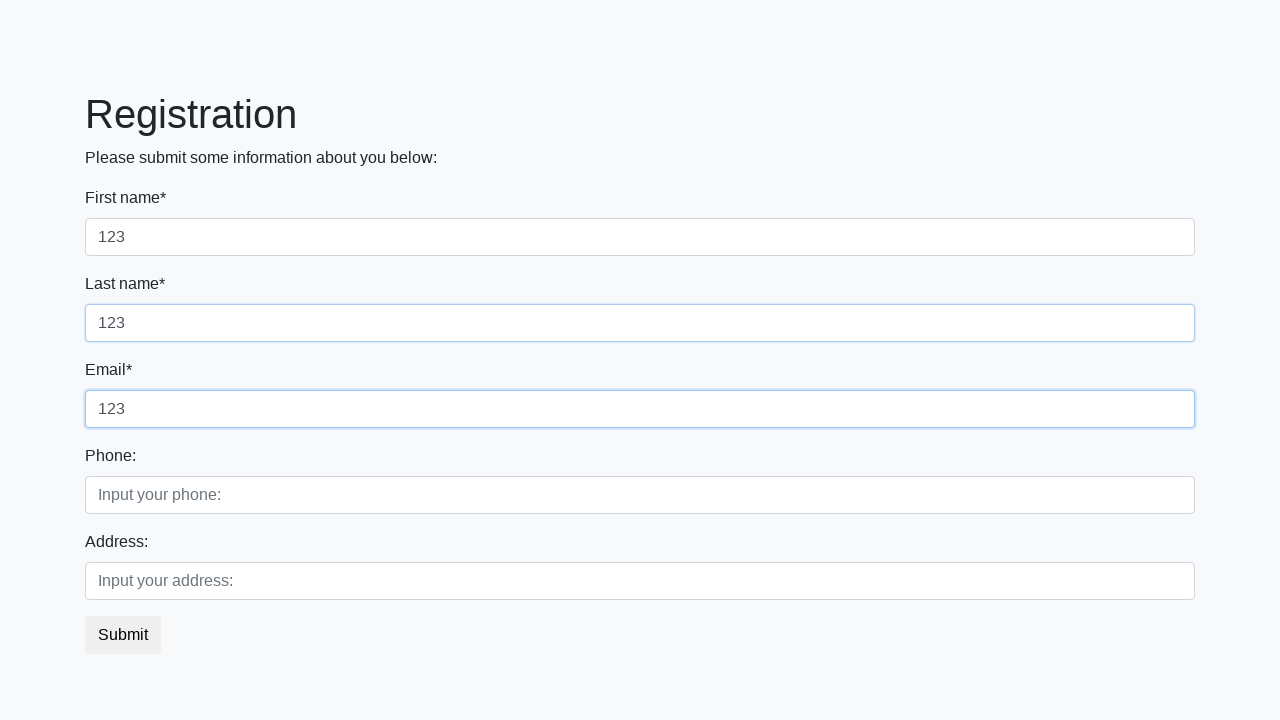

Clicked the submit button at (123, 635) on button.btn
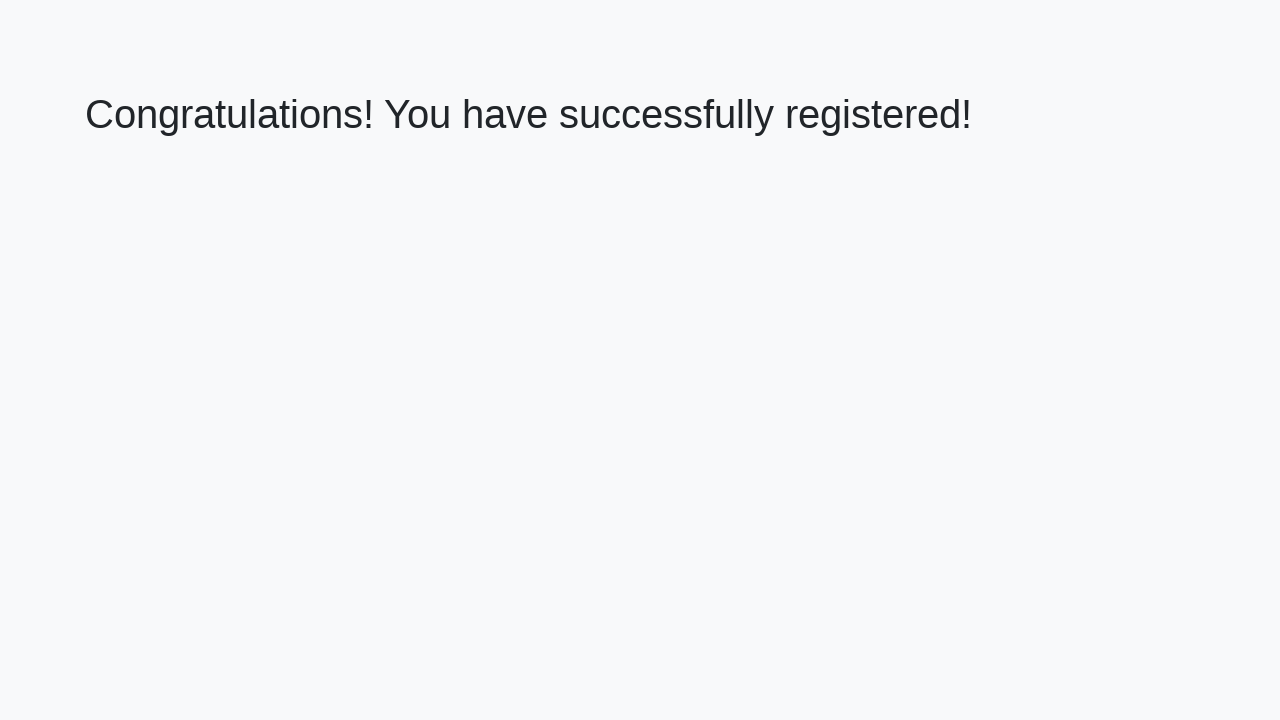

Waited for success message heading to appear
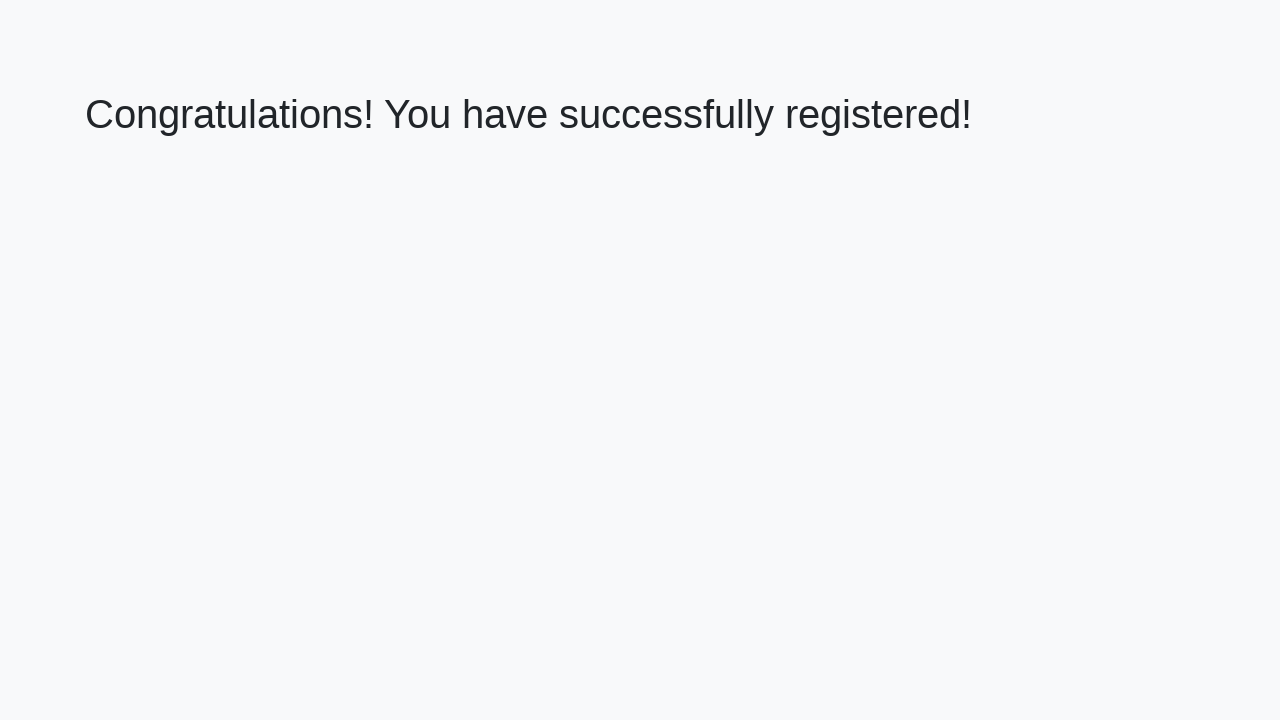

Retrieved heading text: 'Congratulations! You have successfully registered!'
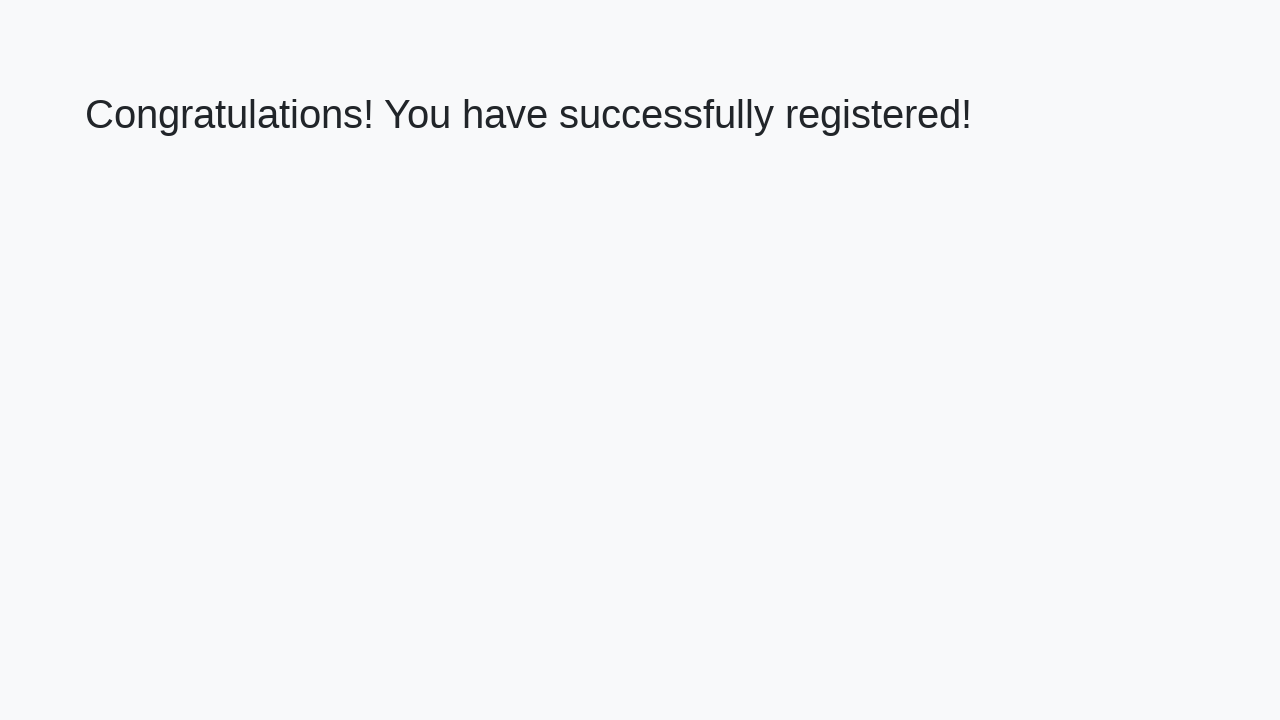

Verified success message matches expected text
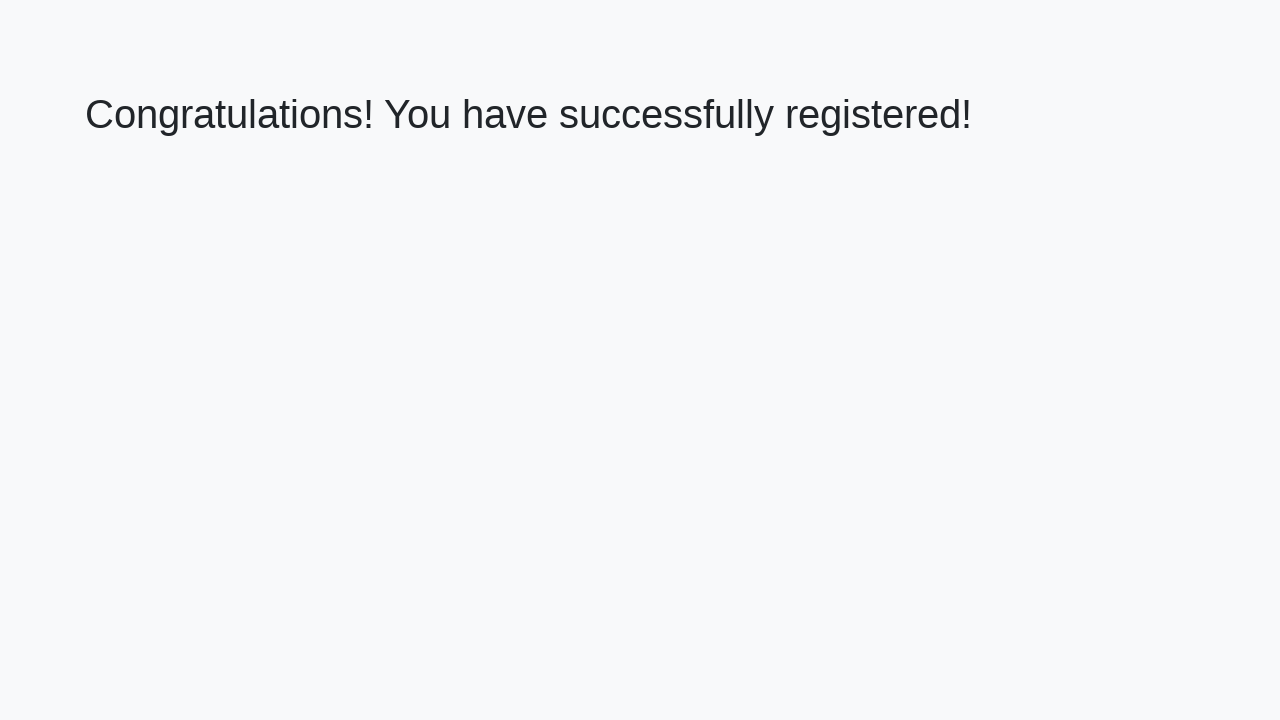

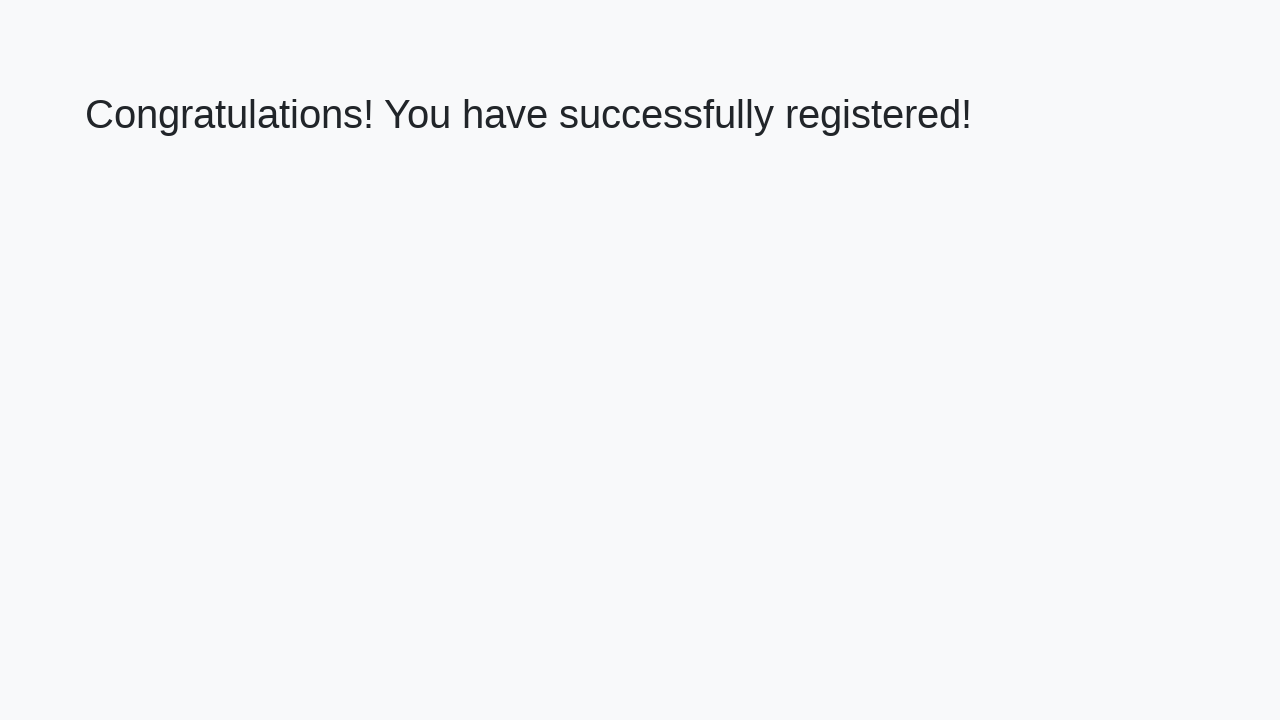